Tests facility search filtered by country (Australia) and verifies results contain that country

Starting URL: https://opensupplyhub.org

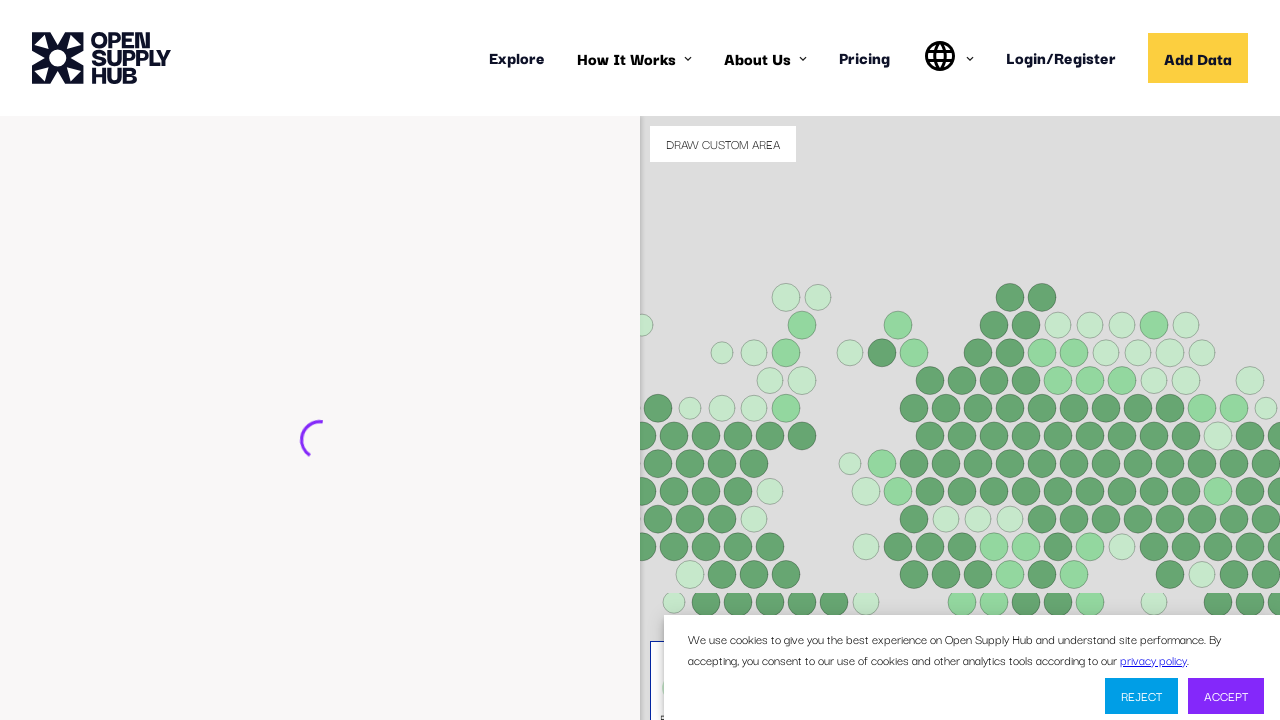

Clicked country dropdown to open it at (437, 562) on #COUNTRIES div >> internal:has-text="Select"i >> nth=1
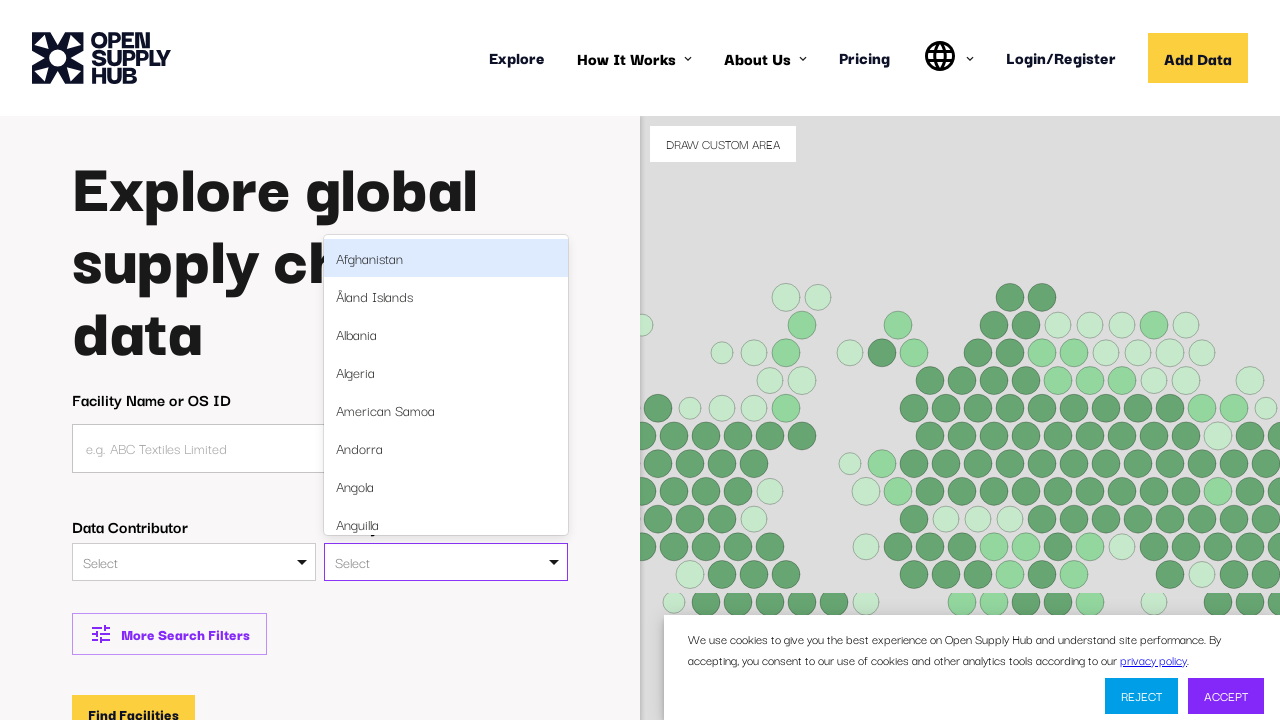

Filled country input field with 'Australia' on #COUNTRIES div >> internal:has-text="Select"i >> nth=1 >> input
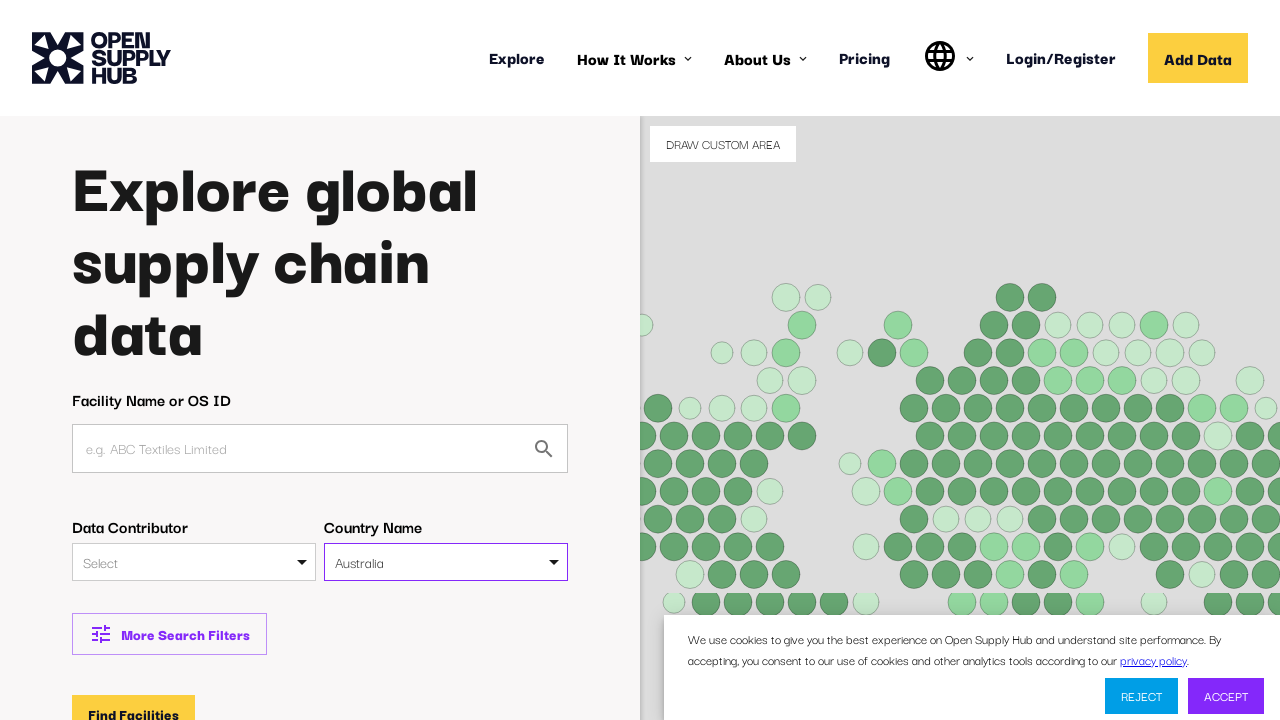

Selected 'Australia' from dropdown options at (437, 562) on #COUNTRIES div >> internal:has-text="Australia"i >> nth=1
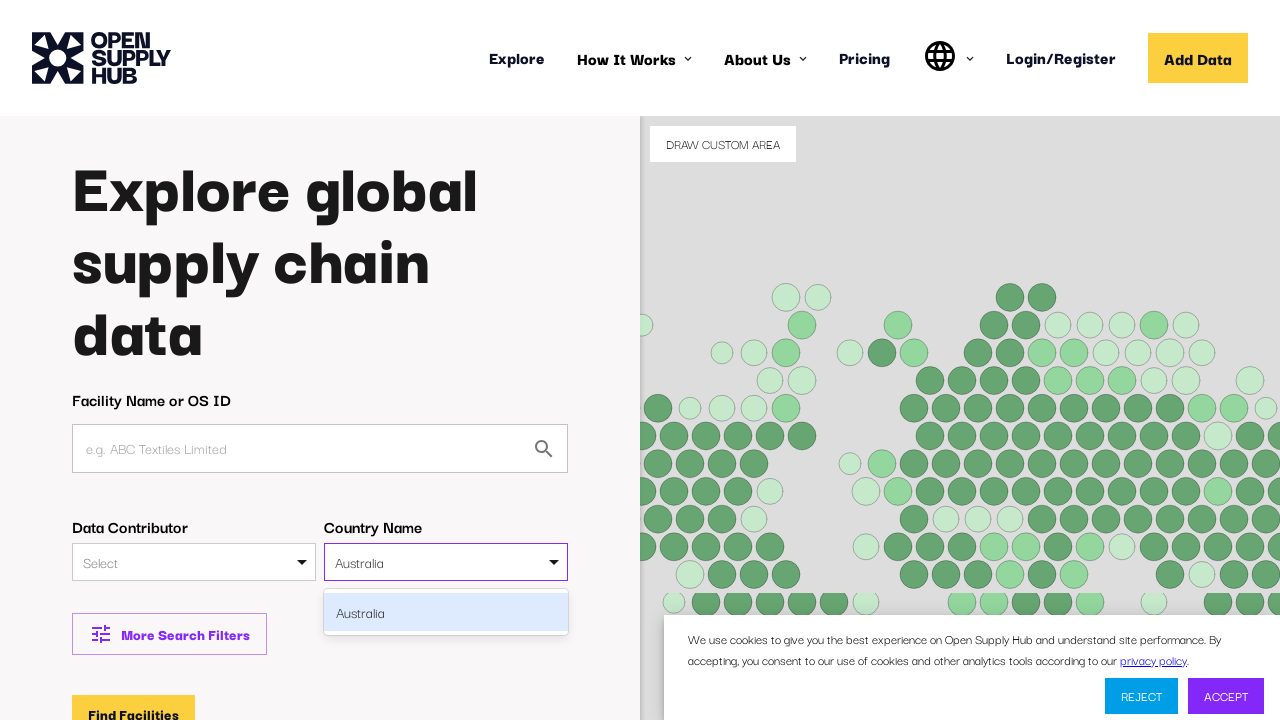

Pressed Enter to confirm country selection
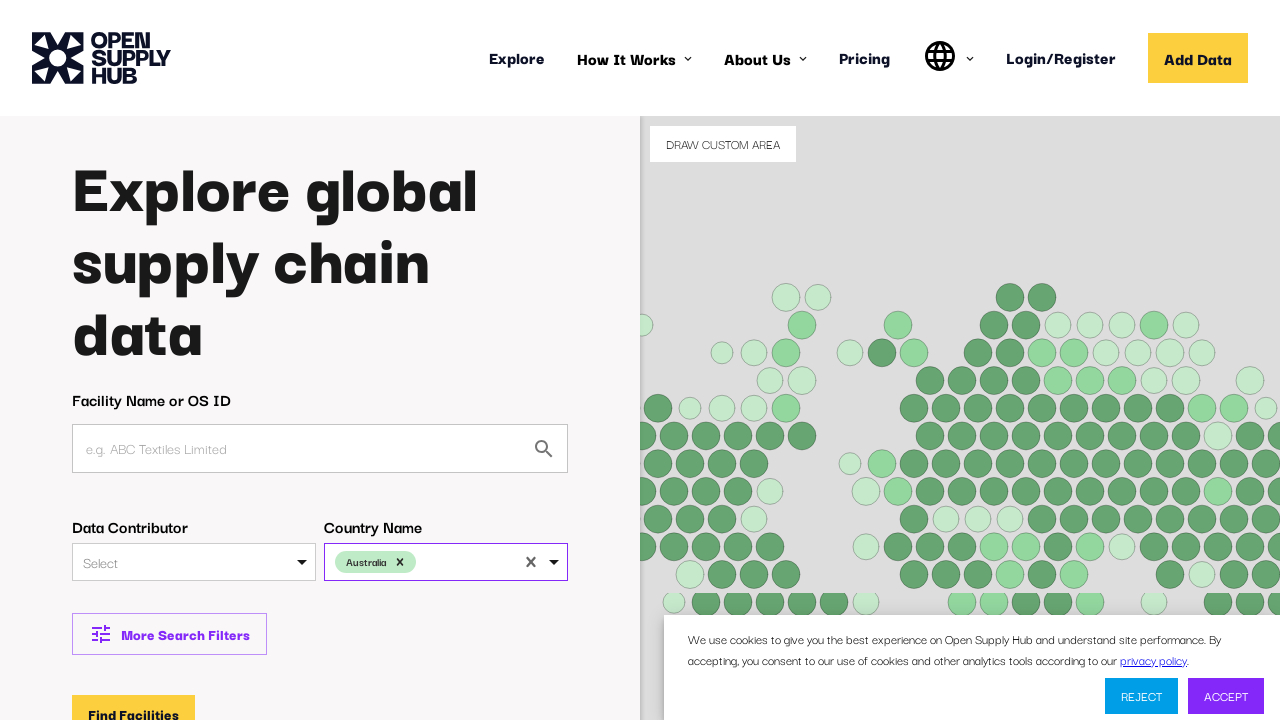

Waited for 'Find Facilities' button to become visible
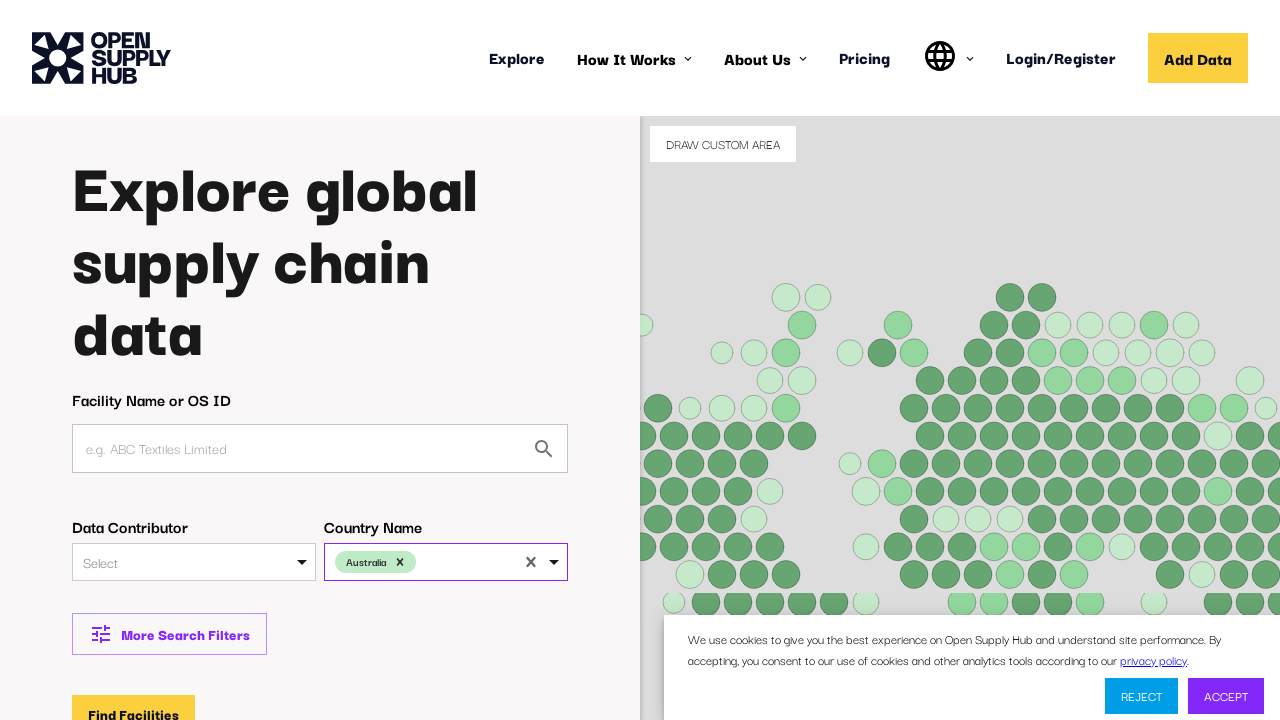

Clicked 'Find Facilities' button to search at (134, 701) on button[type="submit"] >> internal:has-text="Find Facilities"i
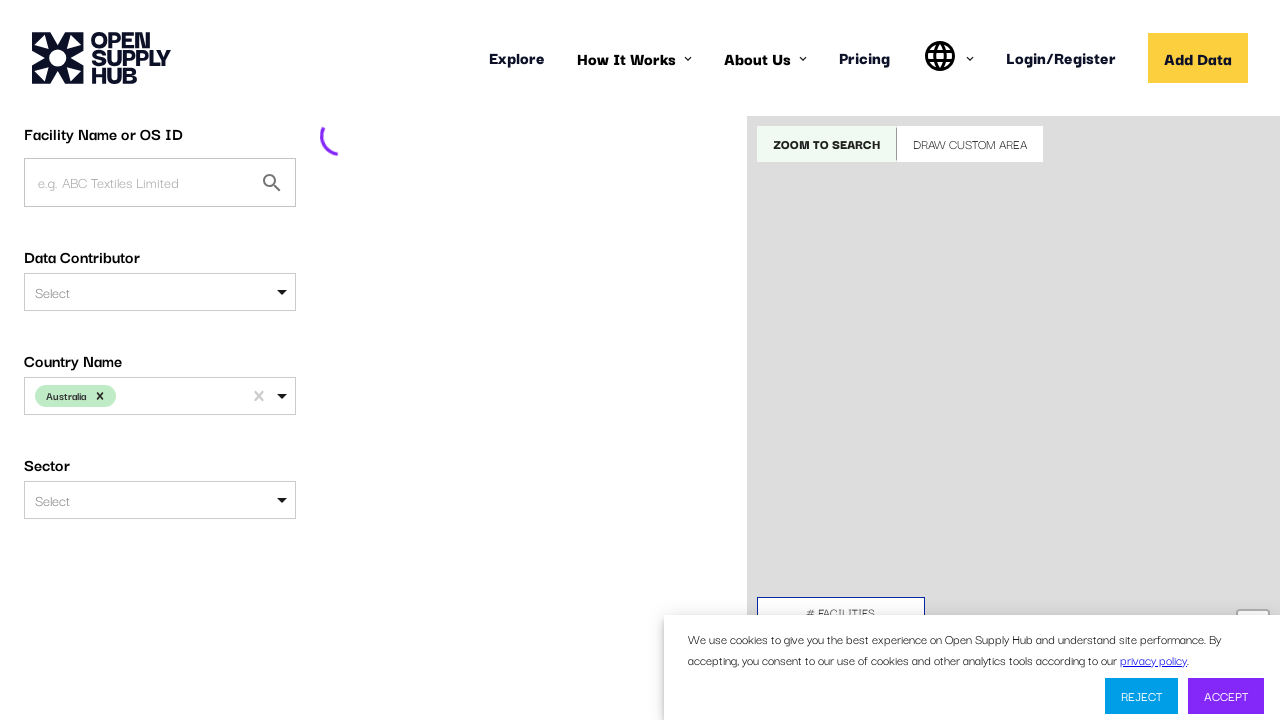

Verified search results contain 'Australia'
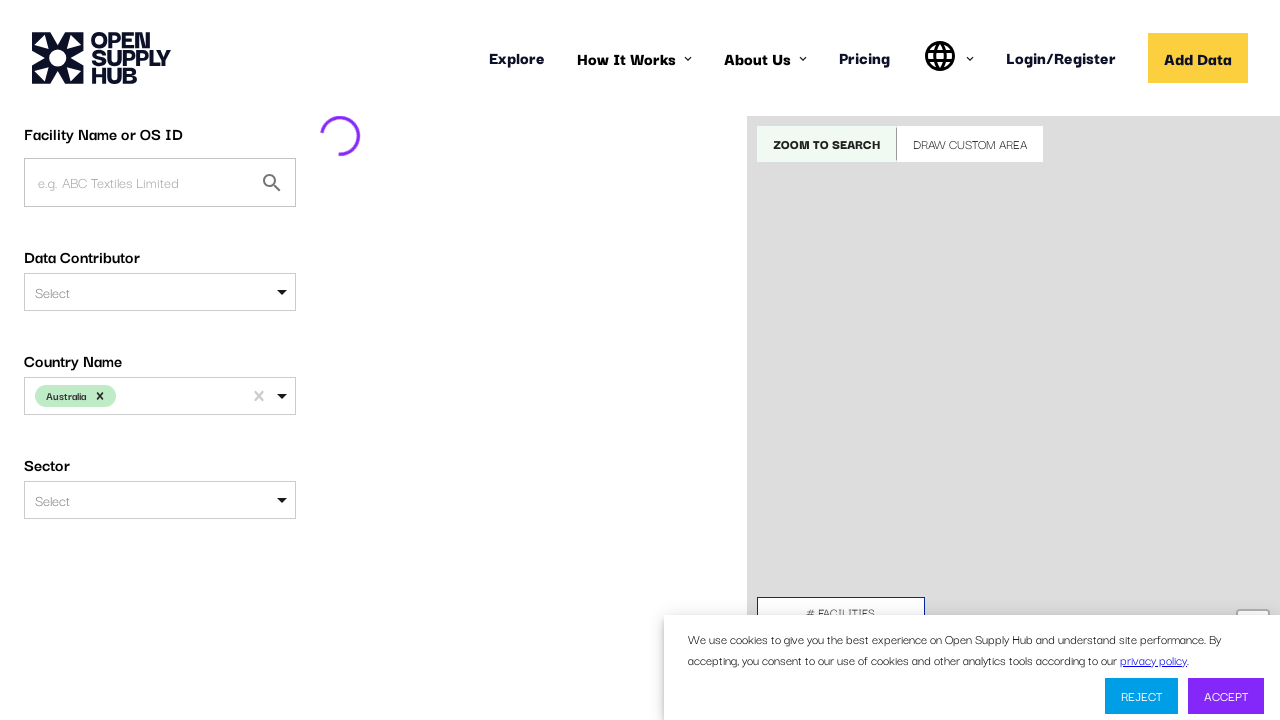

Scrolled first facility link into view
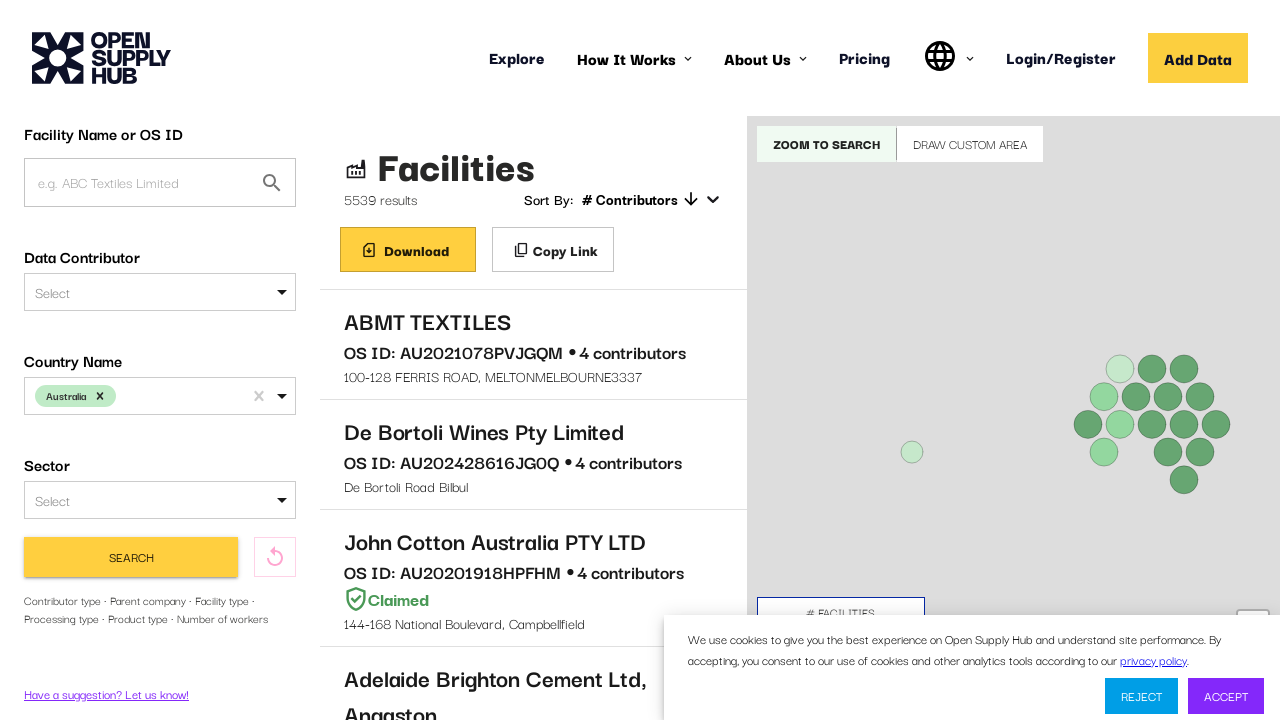

Waited for first facility link to become visible
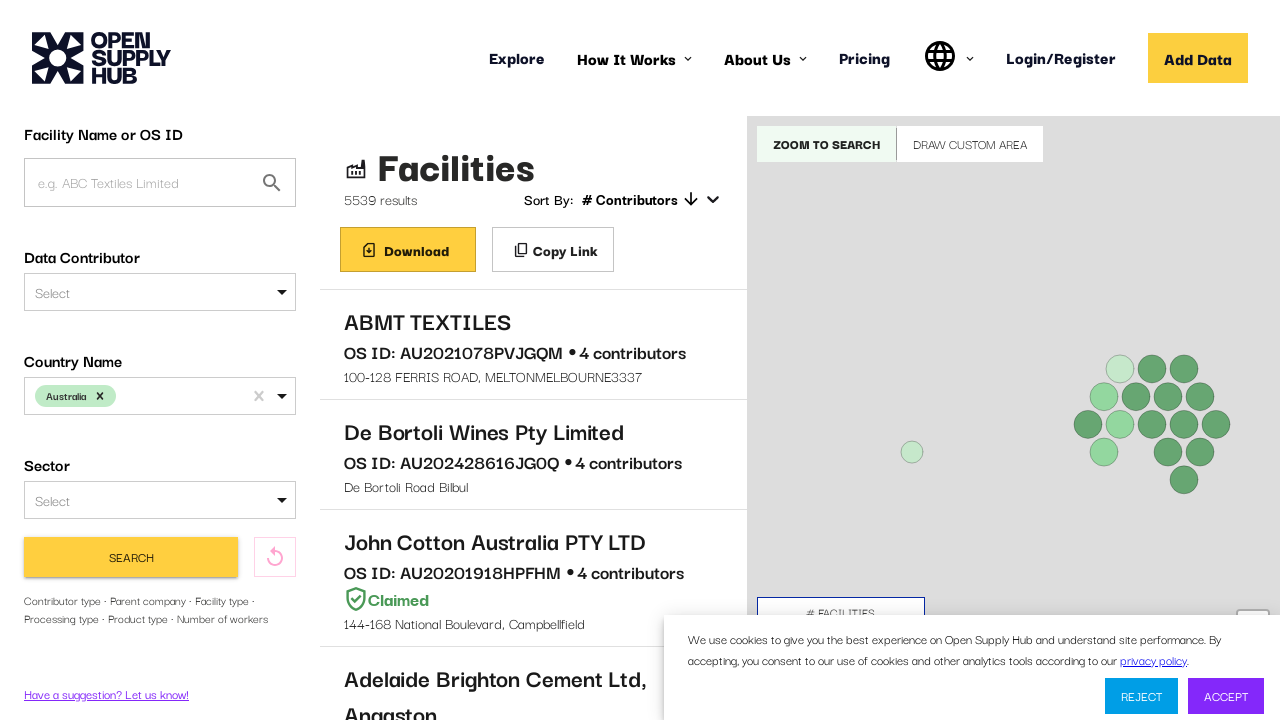

Clicked first facility link to open facility details at (533, 345) on a[href*="/facilities/"] >> nth=0
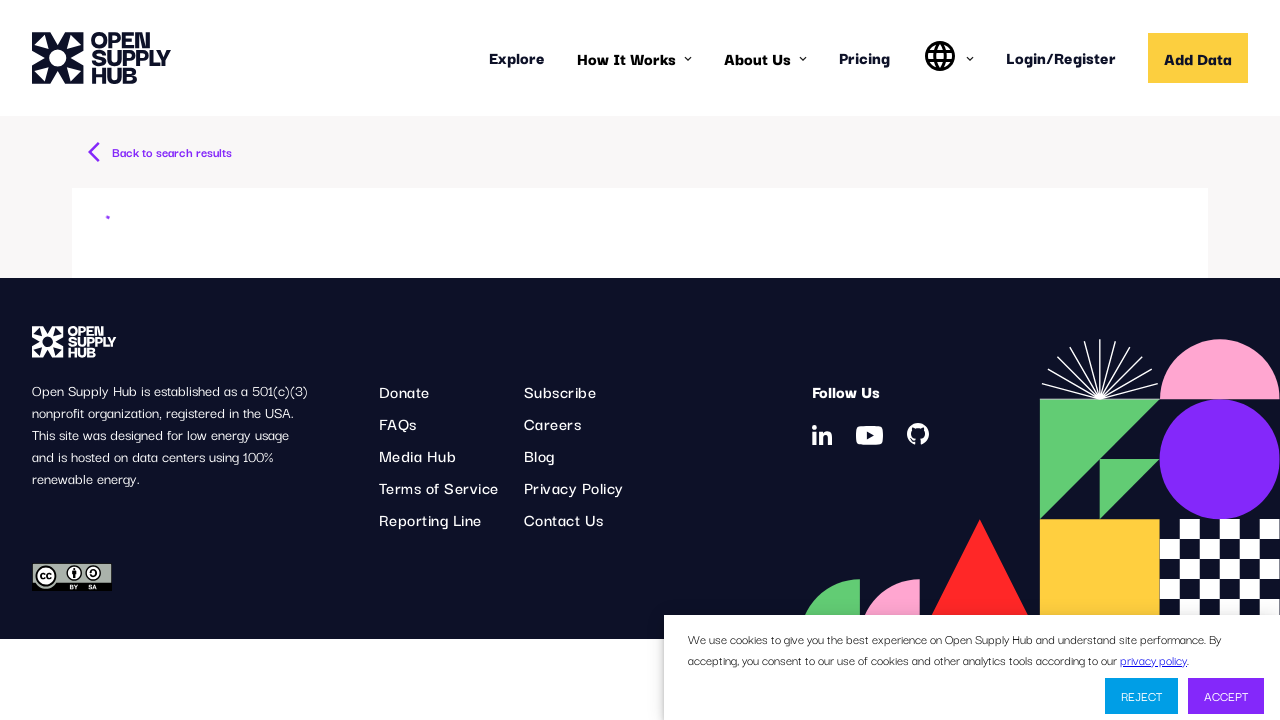

Waited for facility page to fully load (networkidle state)
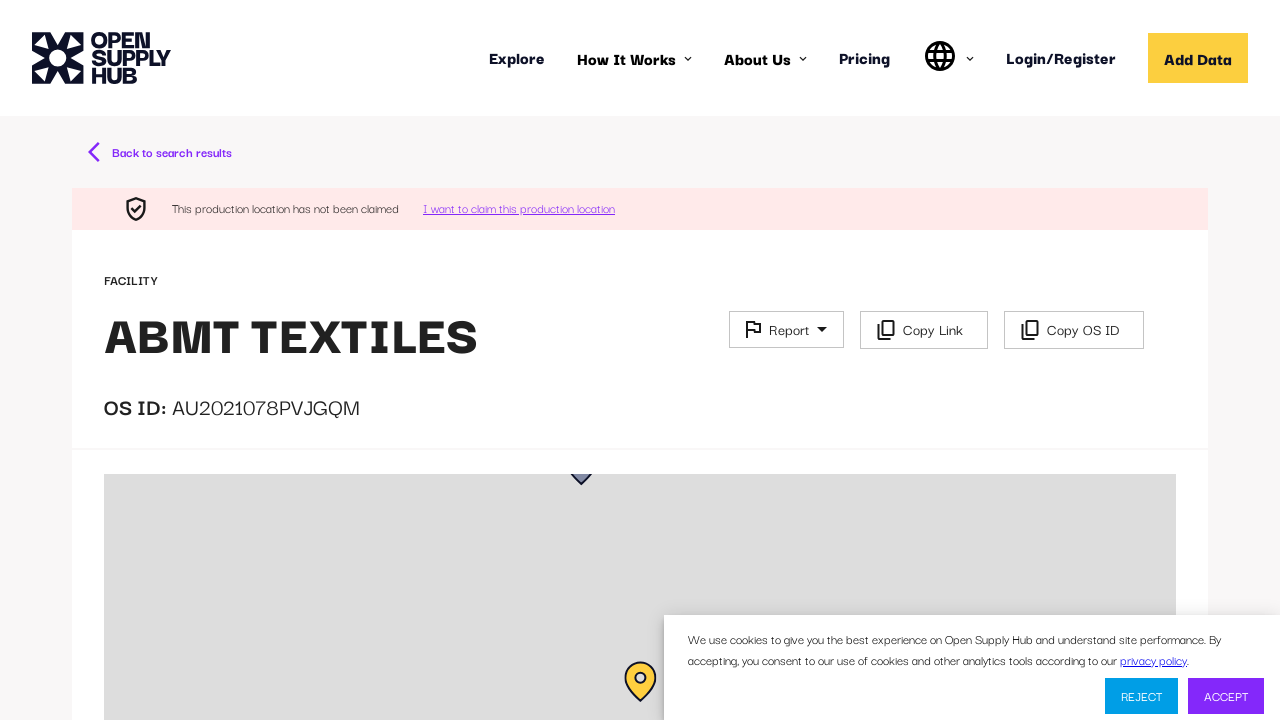

Scrolled main panel into view on facility details page
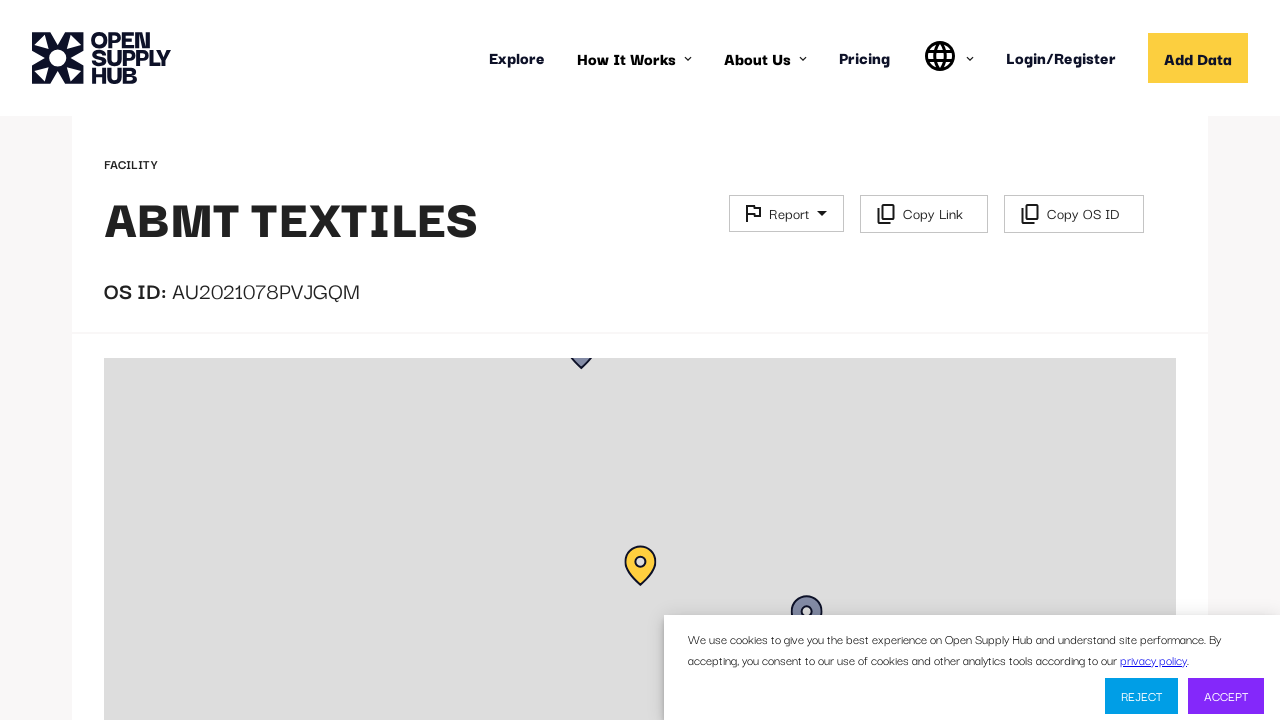

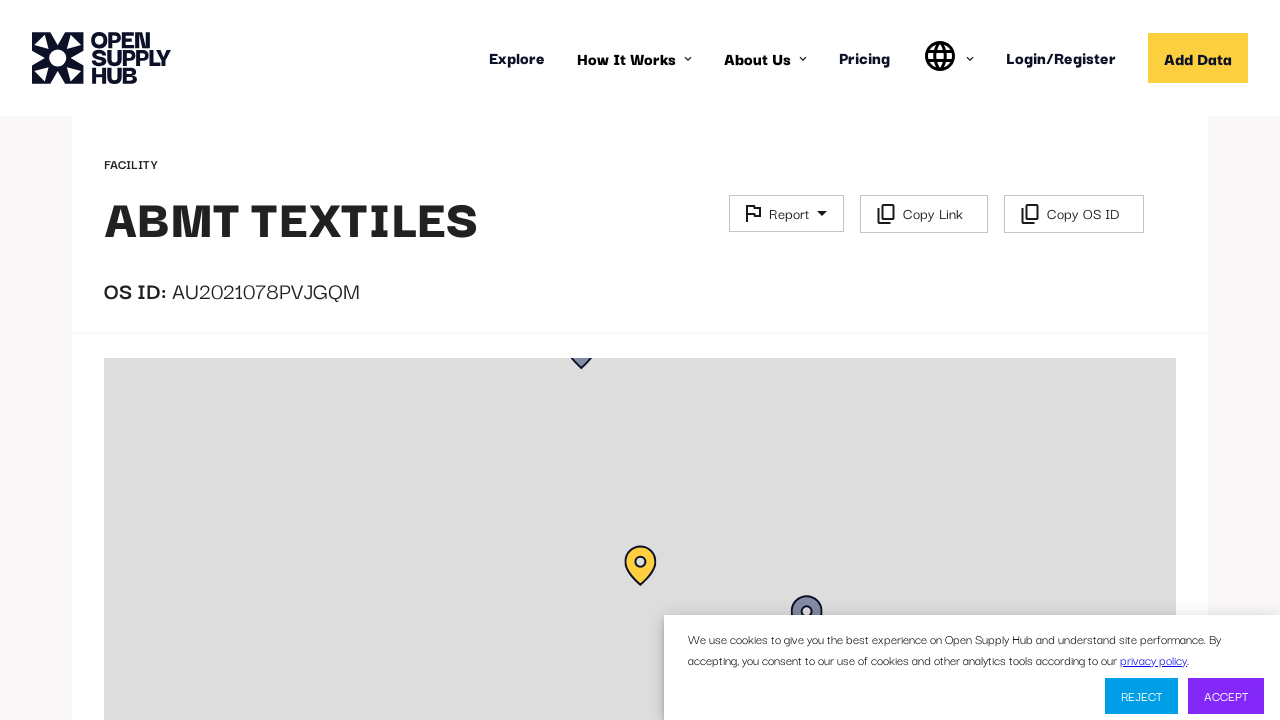